Tests checkbox selection, passenger count increment via dropdown controls, and trip type radio button functionality on a flight booking practice page.

Starting URL: https://rahulshettyacademy.com/dropdownsPractise/

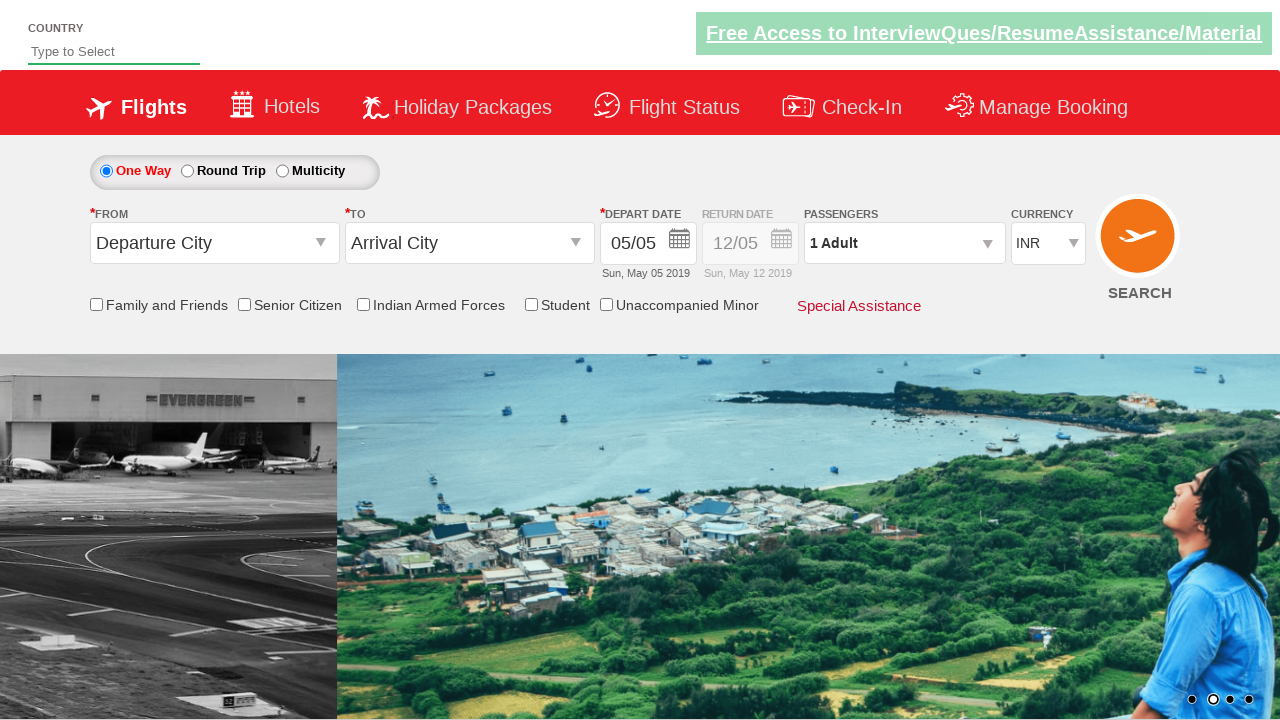

Verified senior citizen checkbox is not initially selected
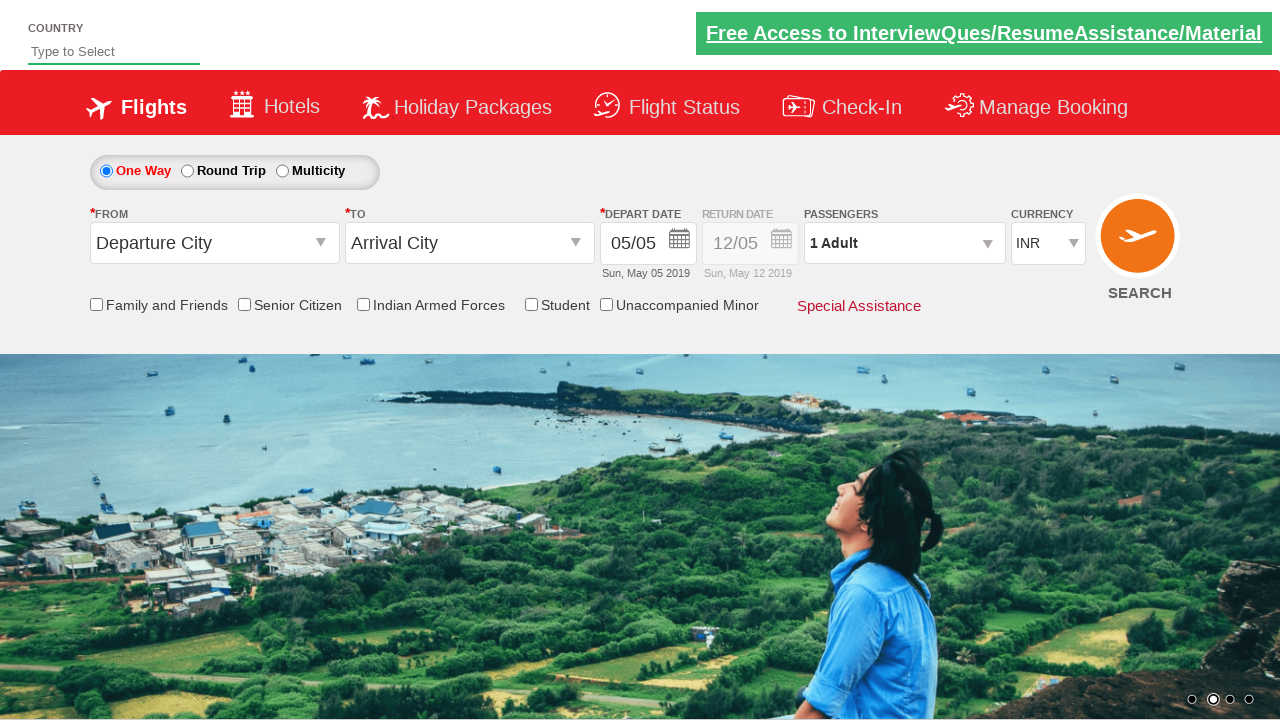

Clicked senior citizen discount checkbox at (244, 304) on input#ctl00_mainContent_chk_SeniorCitizenDiscount
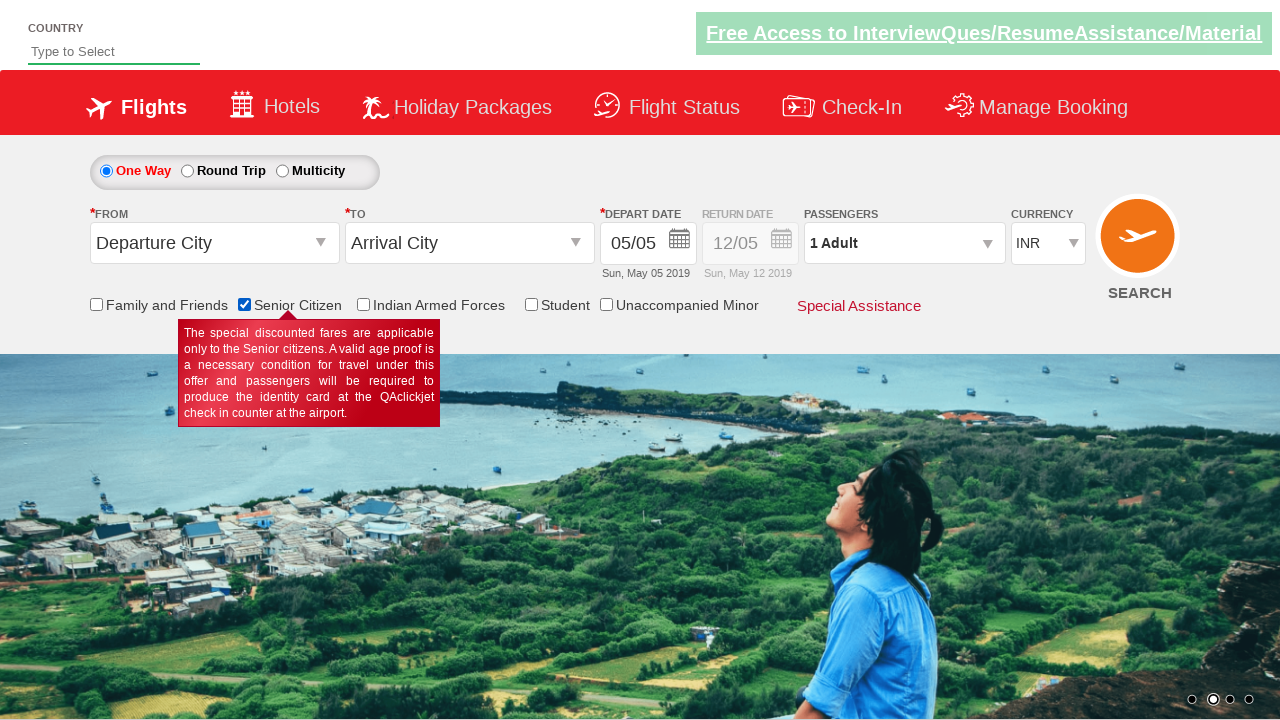

Verified senior citizen checkbox is now selected
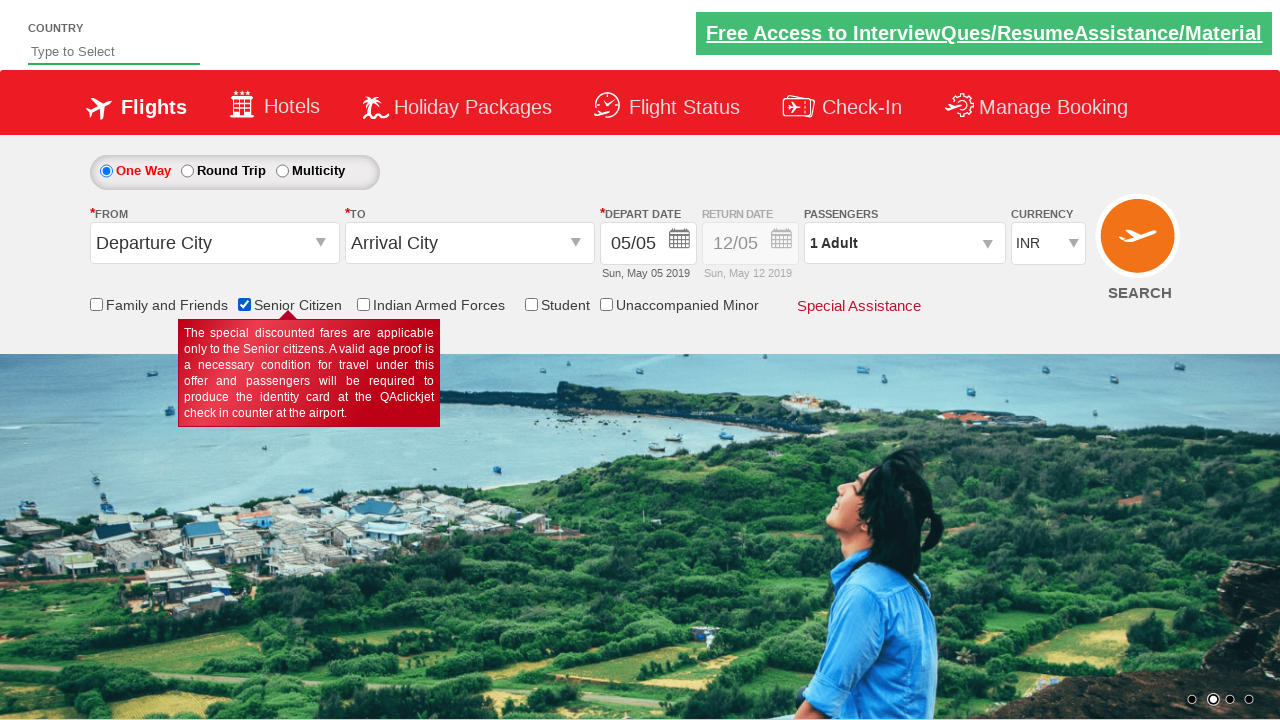

Clicked passenger info dropdown to open at (904, 243) on #divpaxinfo
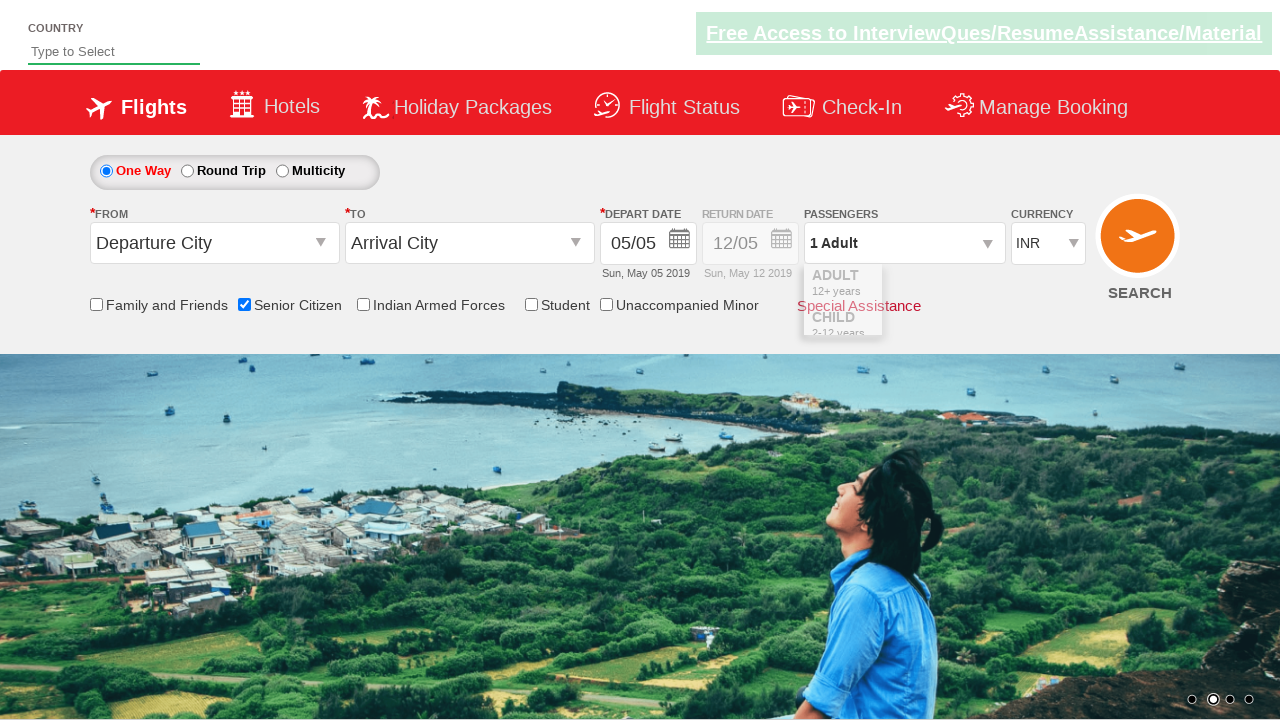

Waited 2 seconds for dropdown to fully load
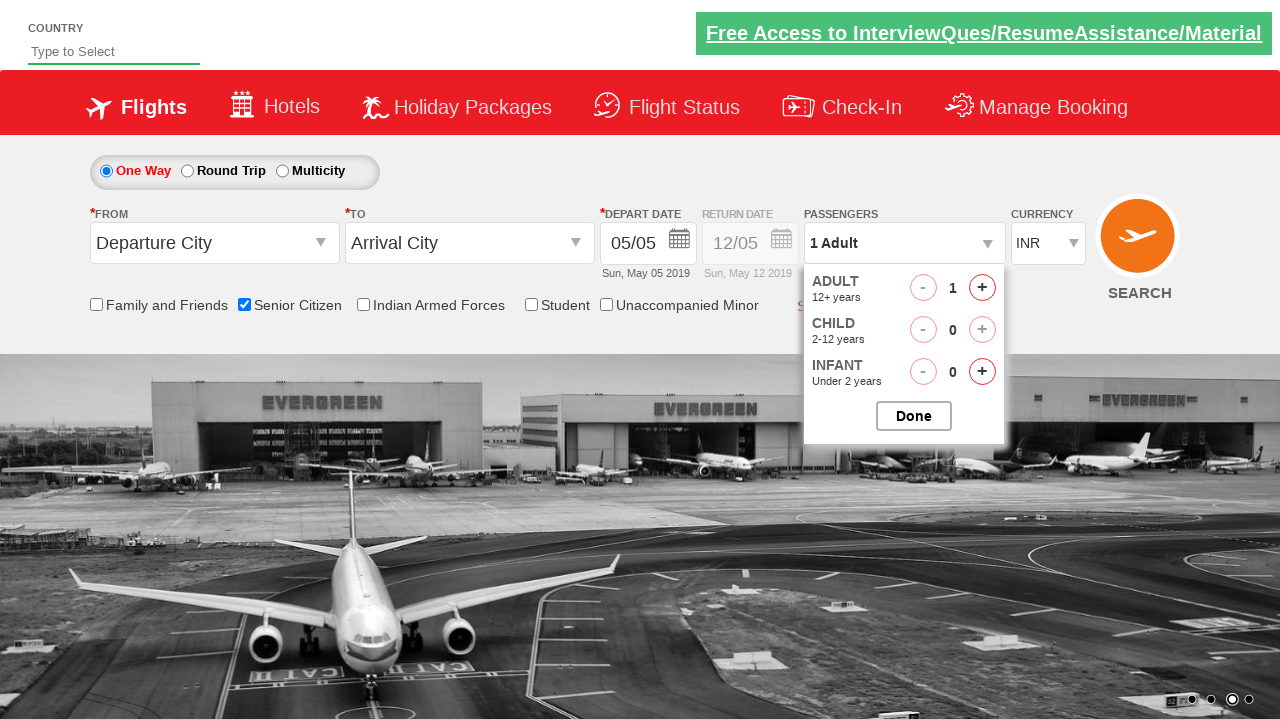

Incremented adult passenger count (click 1 of 4) at (982, 288) on #hrefIncAdt
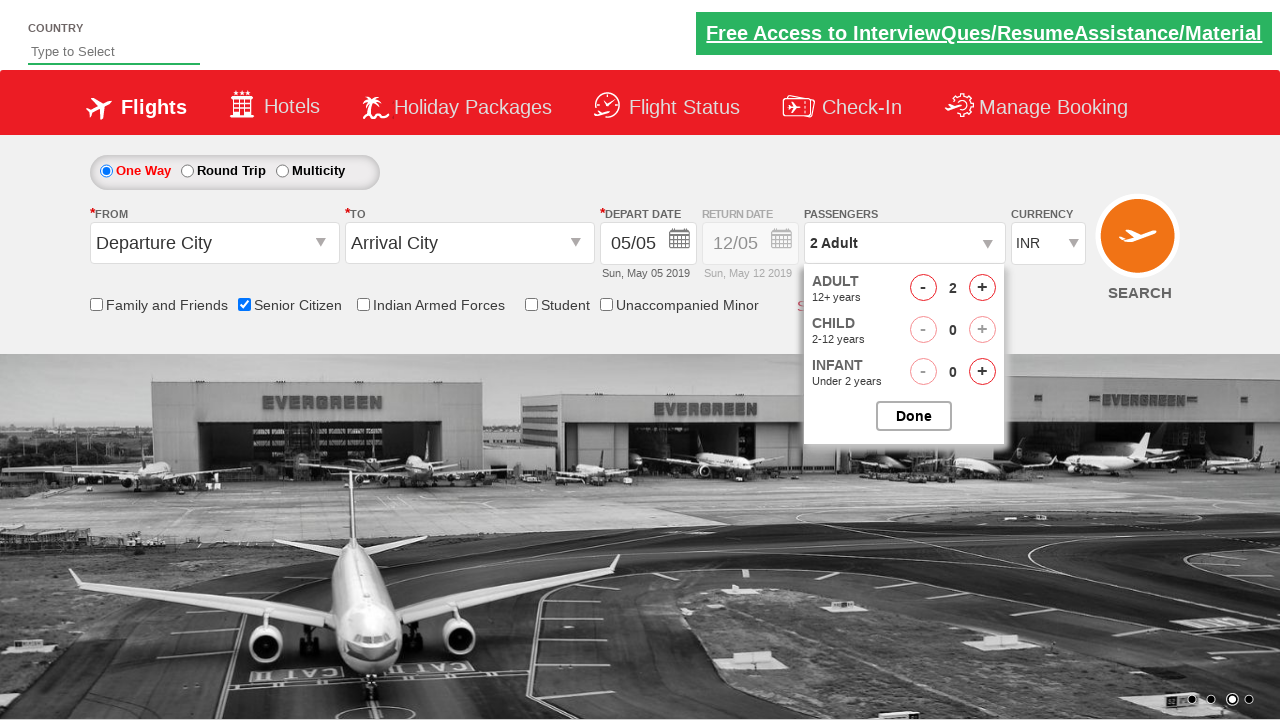

Incremented adult passenger count (click 2 of 4) at (982, 288) on #hrefIncAdt
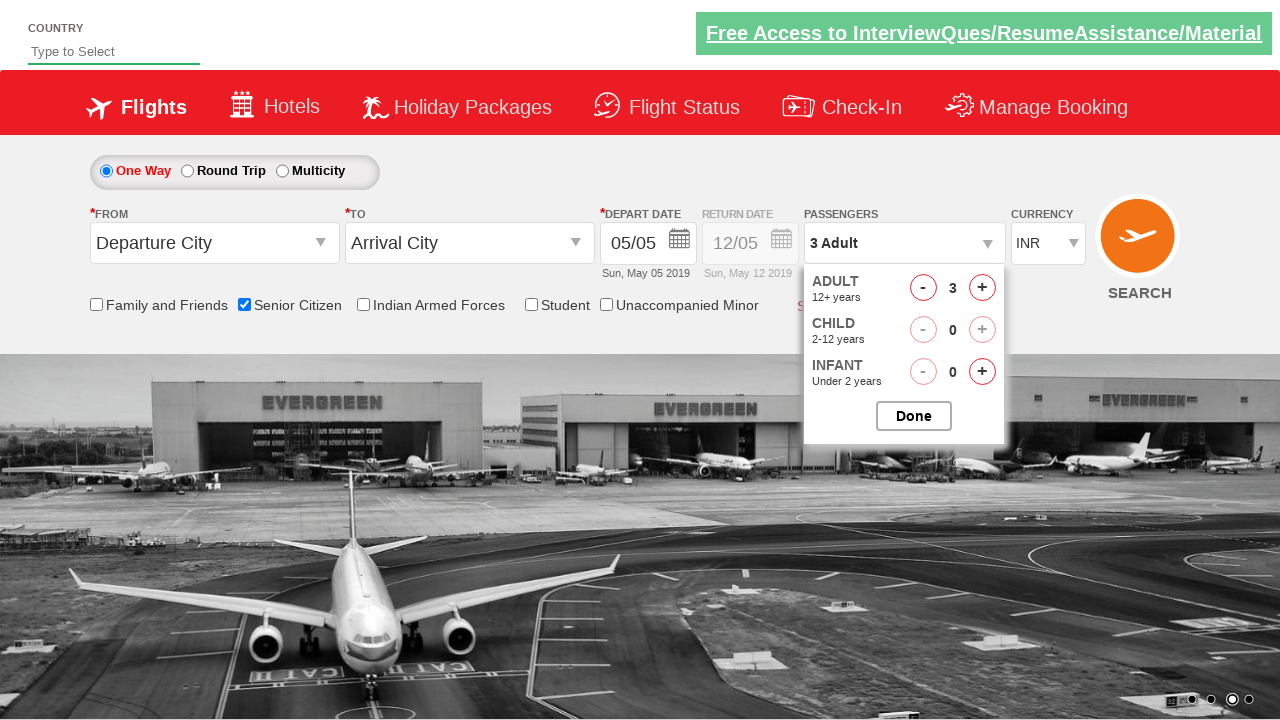

Incremented adult passenger count (click 3 of 4) at (982, 288) on #hrefIncAdt
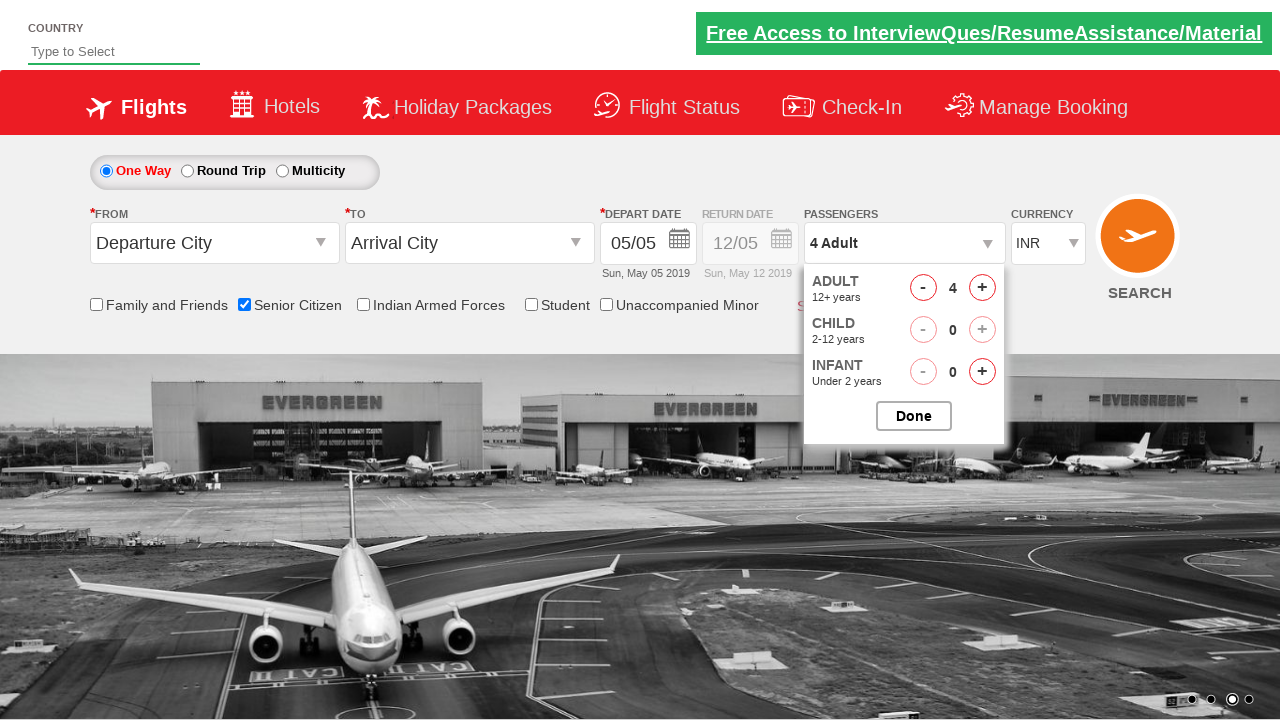

Incremented adult passenger count (click 4 of 4) at (982, 288) on #hrefIncAdt
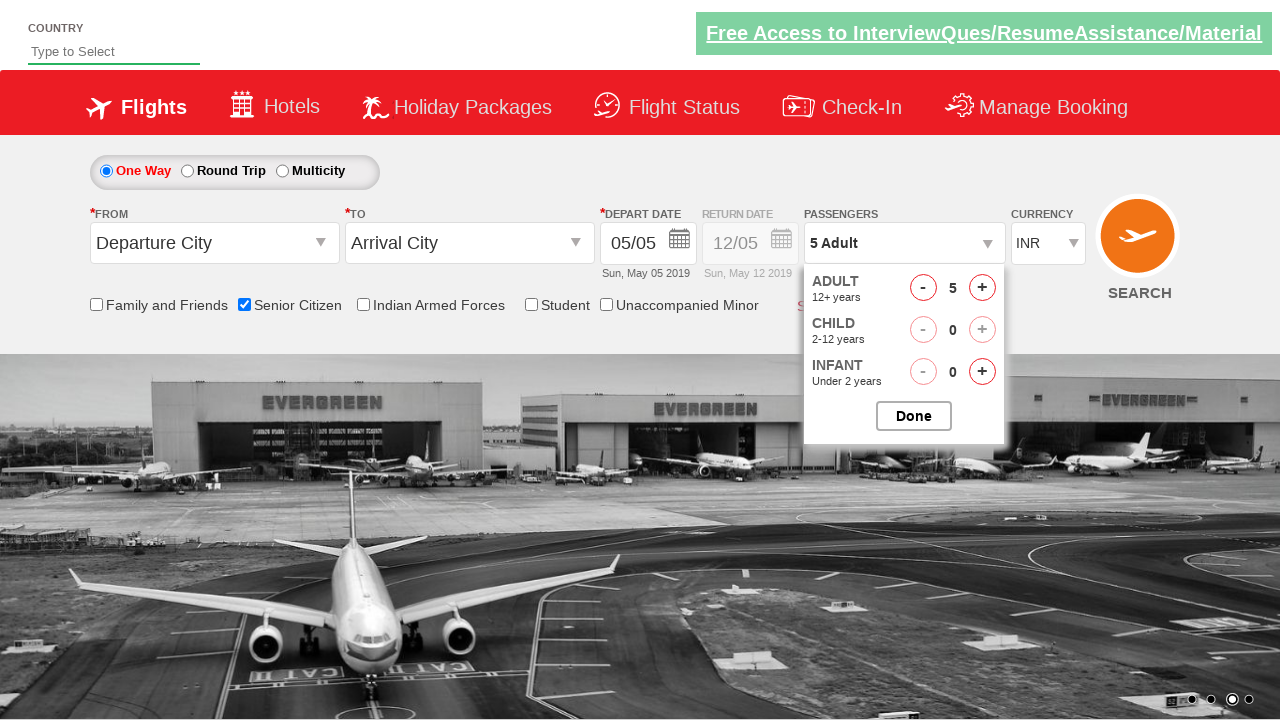

Closed passenger options dropdown at (914, 416) on #btnclosepaxoption
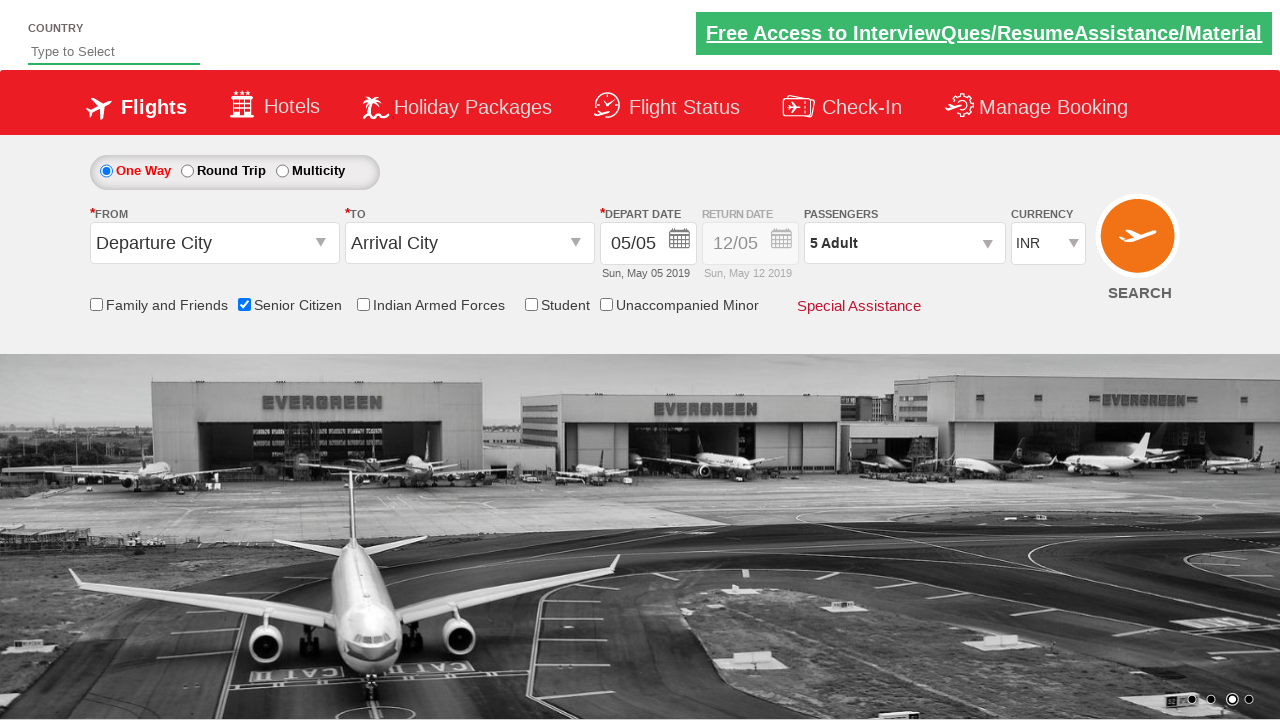

Verified passenger info displays '5 Adult'
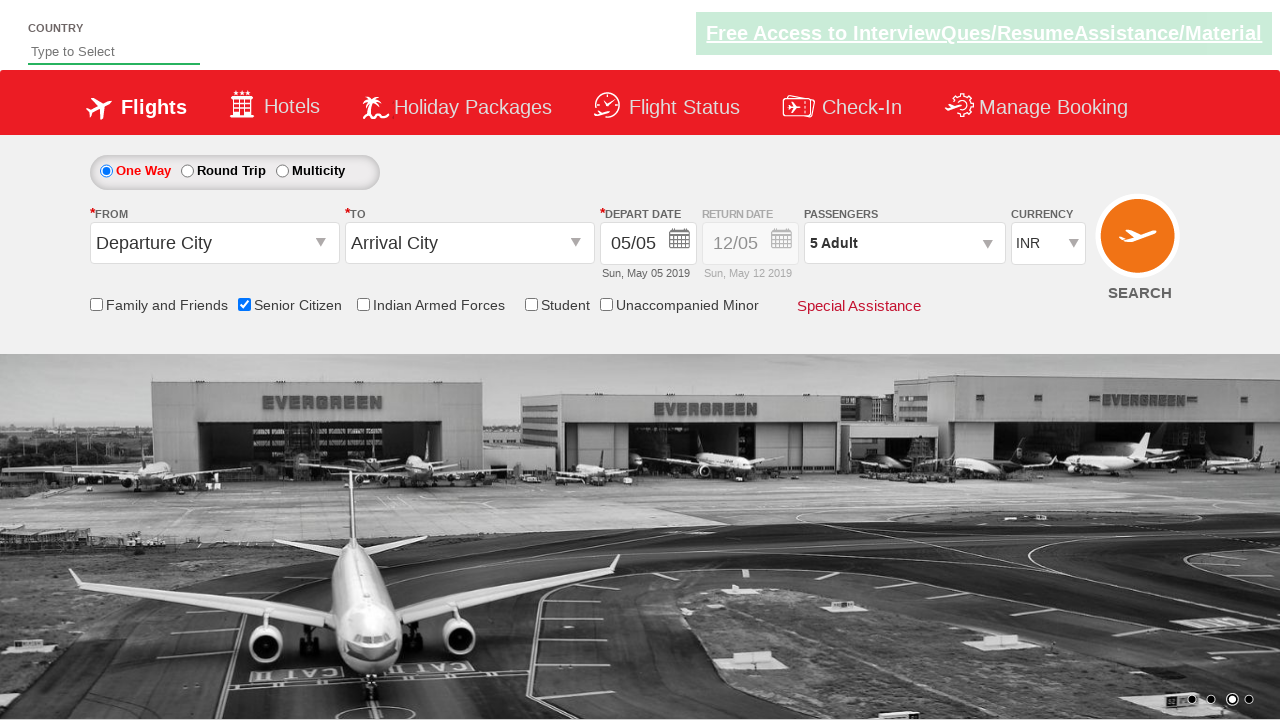

Clicked round trip radio button at (187, 171) on #ctl00_mainContent_rbtnl_Trip_1
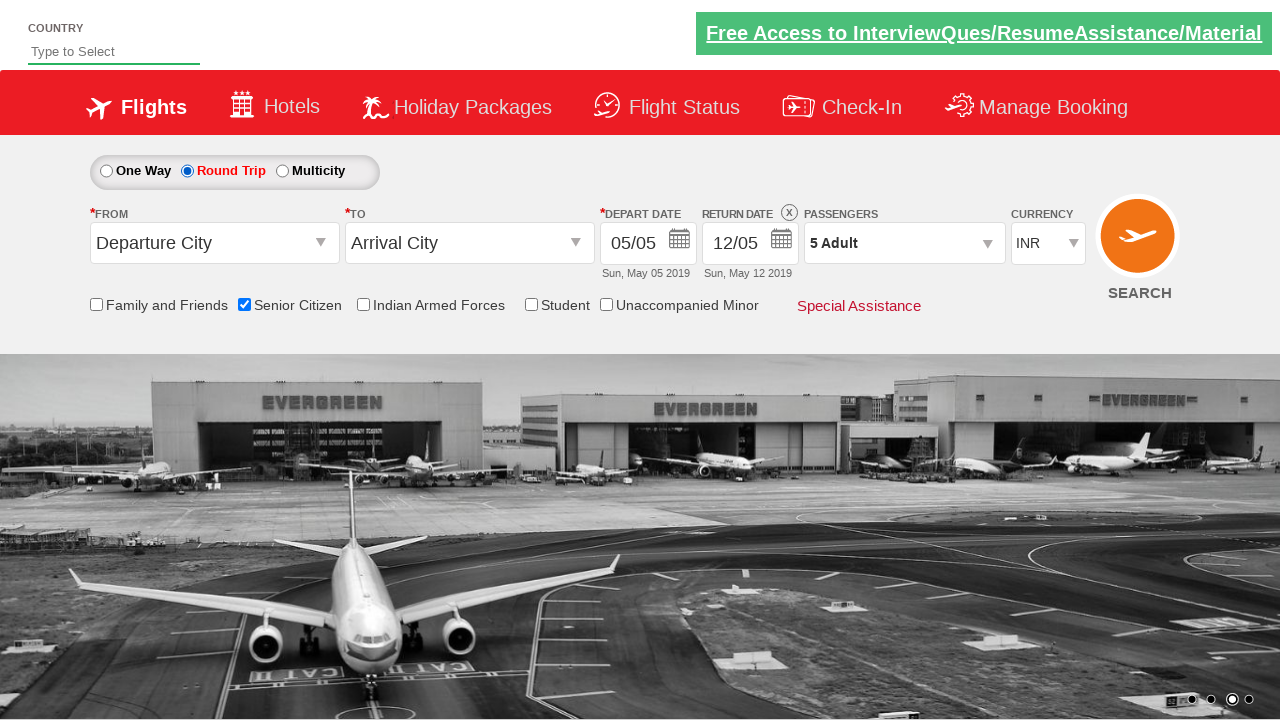

Verified return date field is enabled (style contains '1')
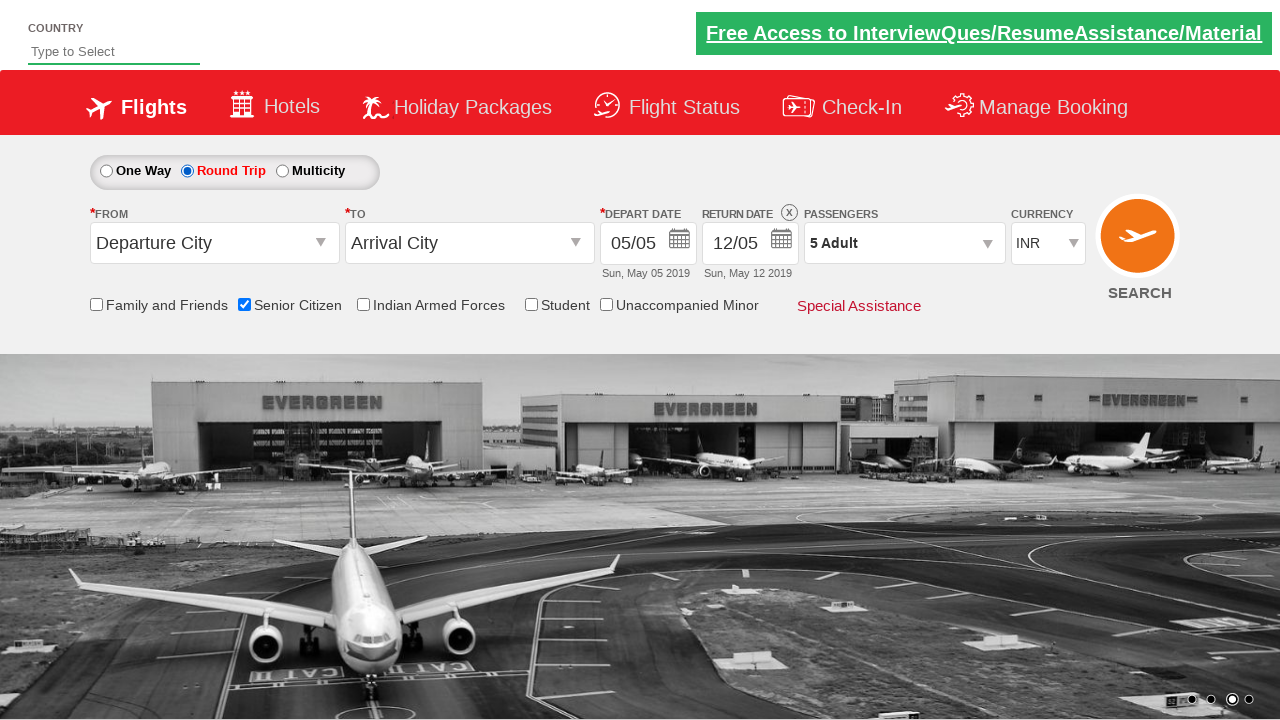

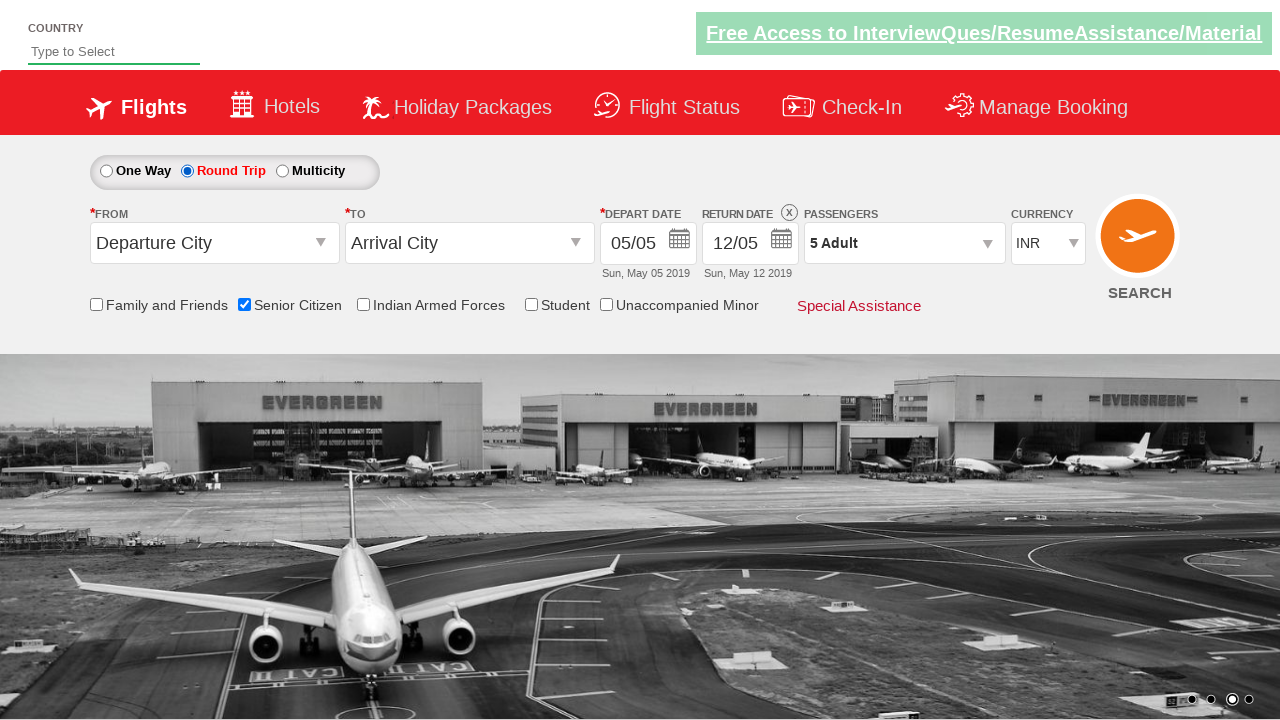